Tests a text box form by filling in user name, email, current address, and permanent address fields, then submits and verifies the output displays all entered information.

Starting URL: https://demoqa.com/text-box

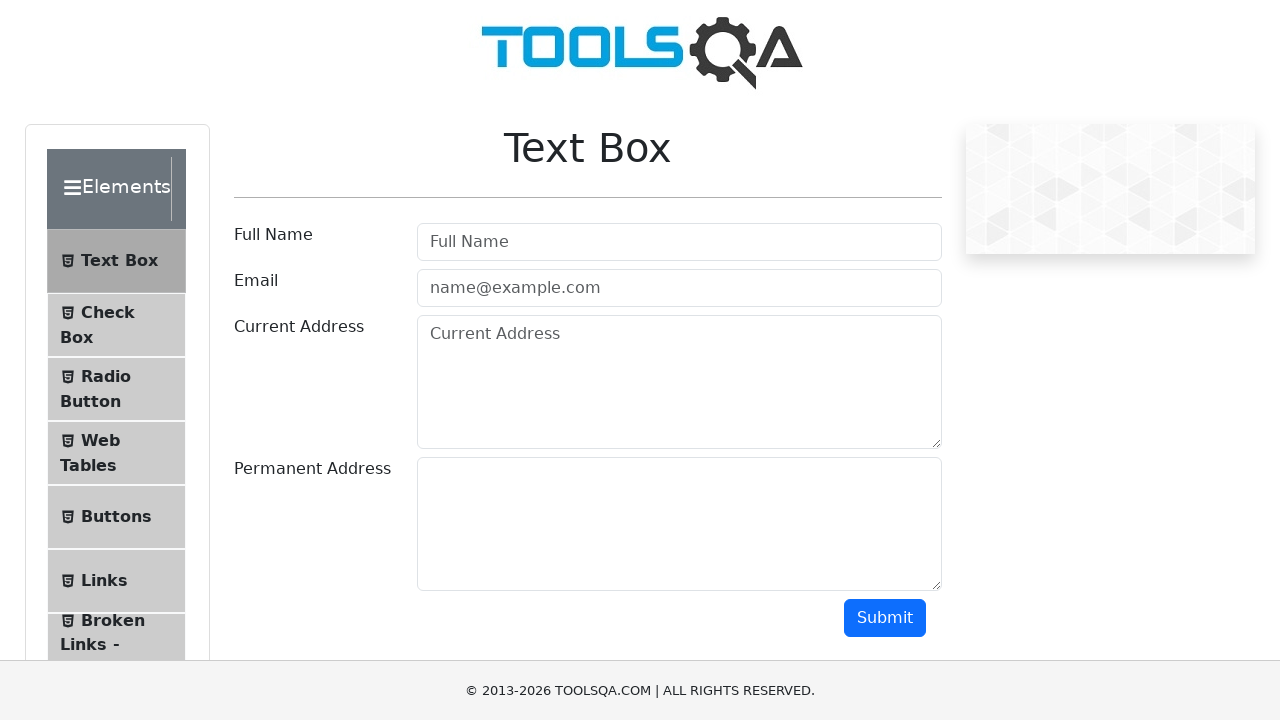

Filled user name field with 'Svetlana Kirchenko' on #userName
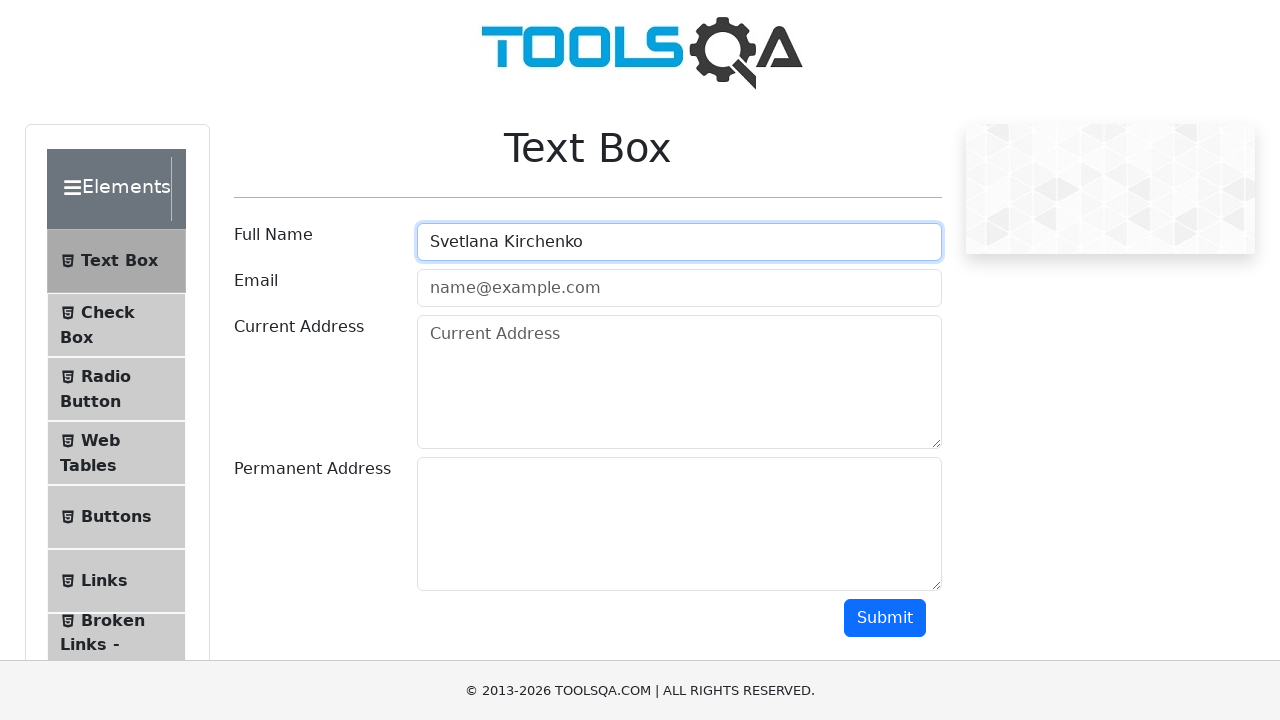

Filled email field with 'svetlana@kirchenko.ru' on #userEmail
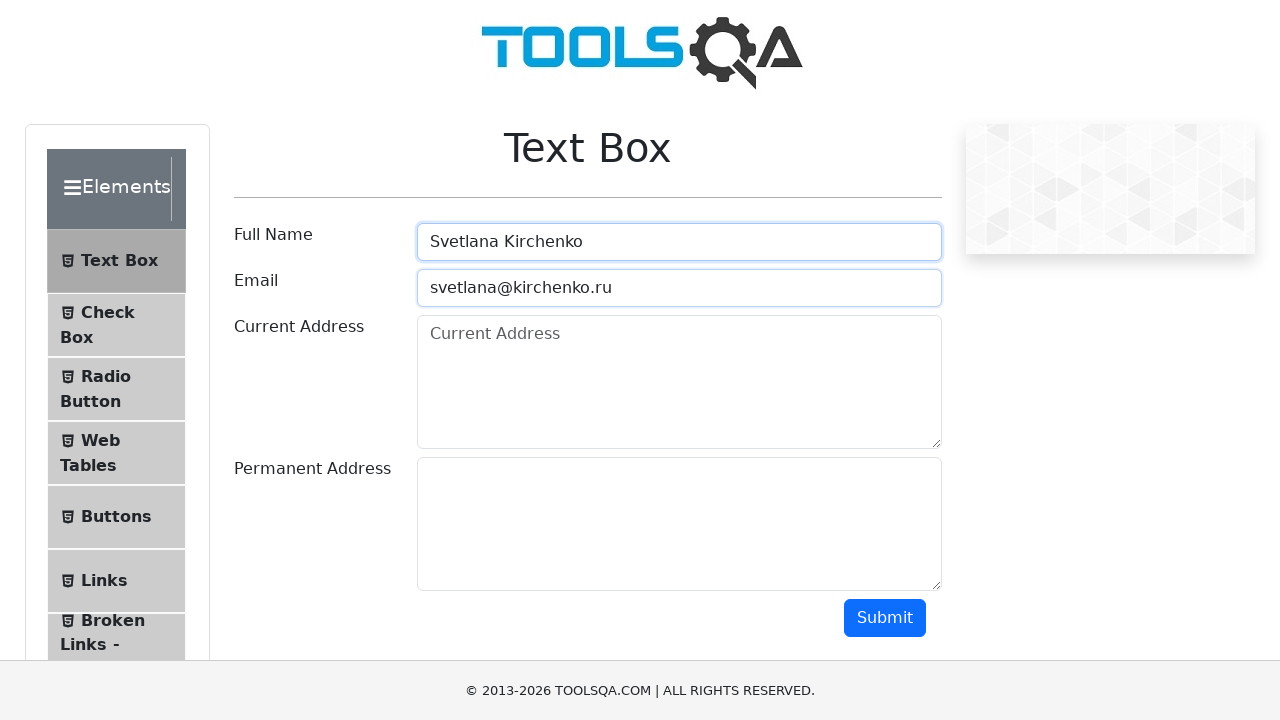

Filled current address field with 'Stavropol, Mira 123' on #currentAddress
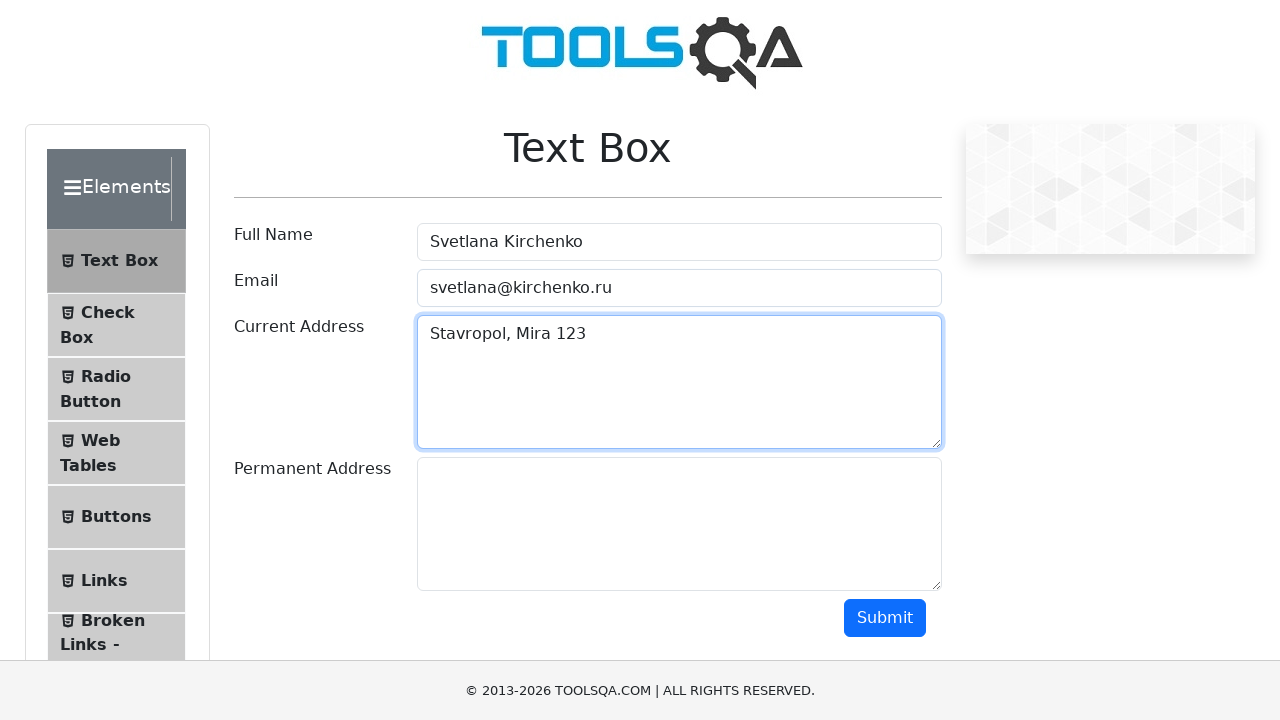

Filled permanent address field with 'Address 2' on #permanentAddress
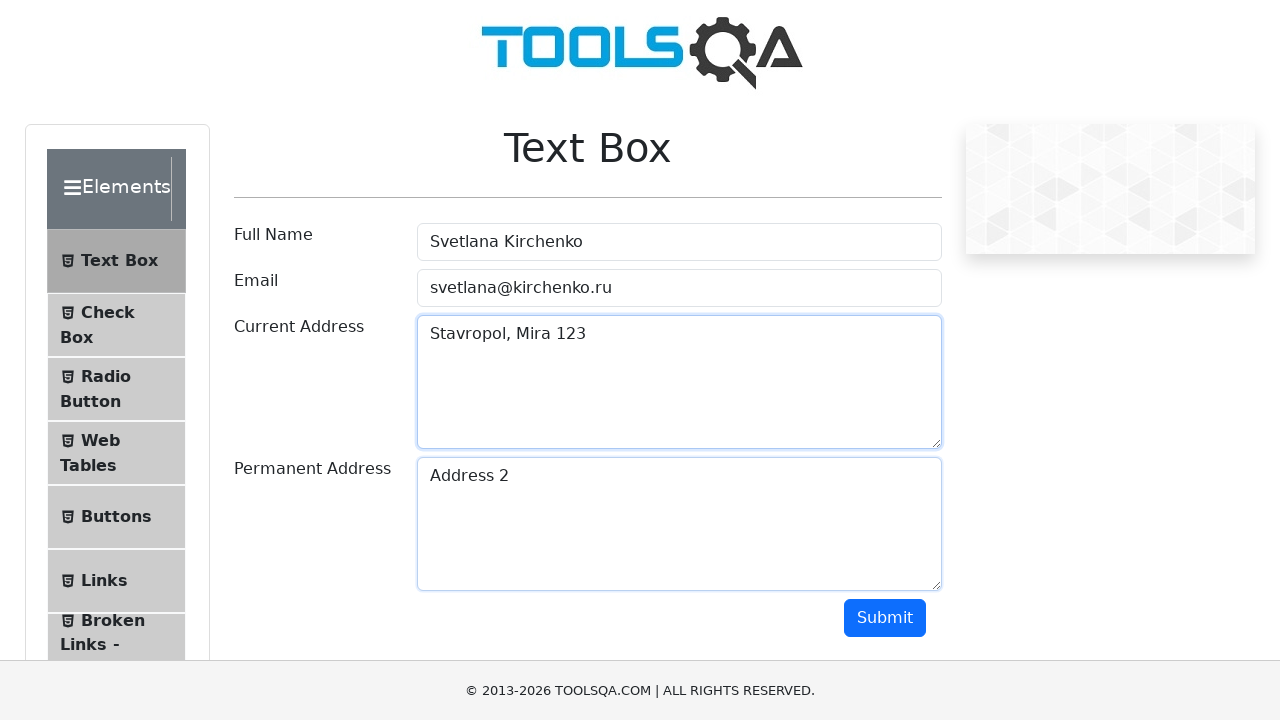

Clicked the submit button at (885, 618) on #submit
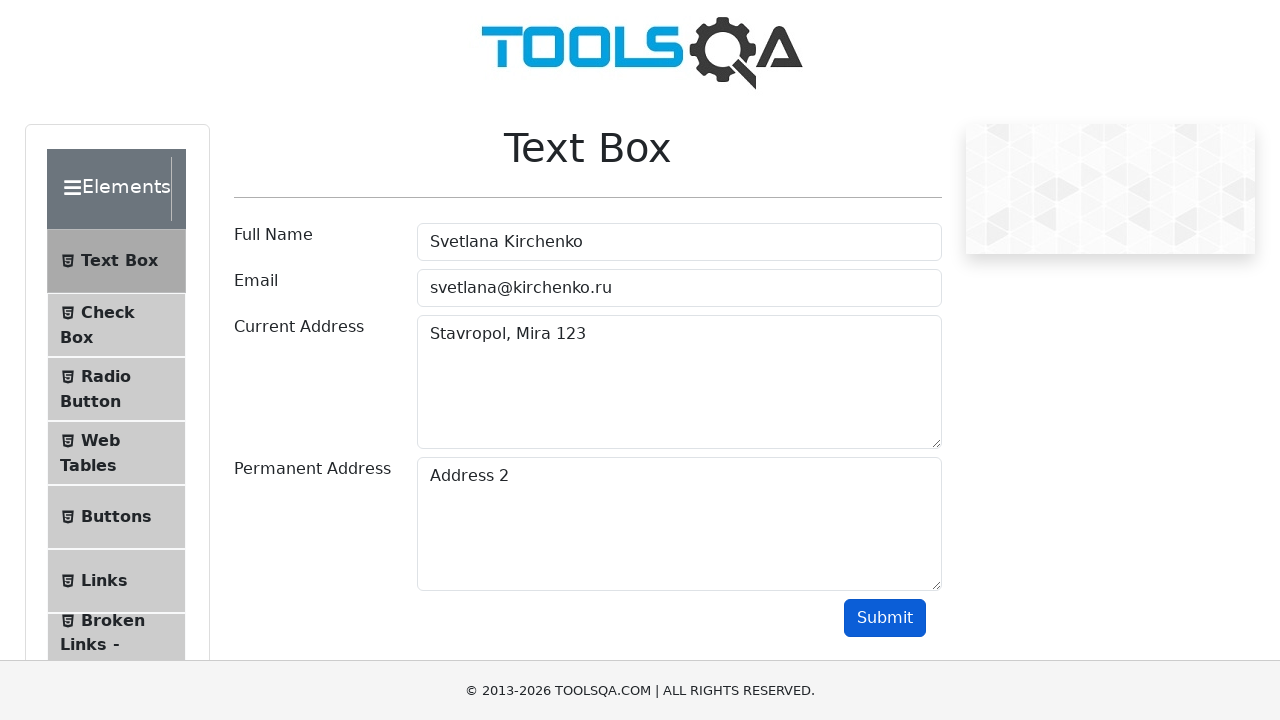

Output section loaded and visible
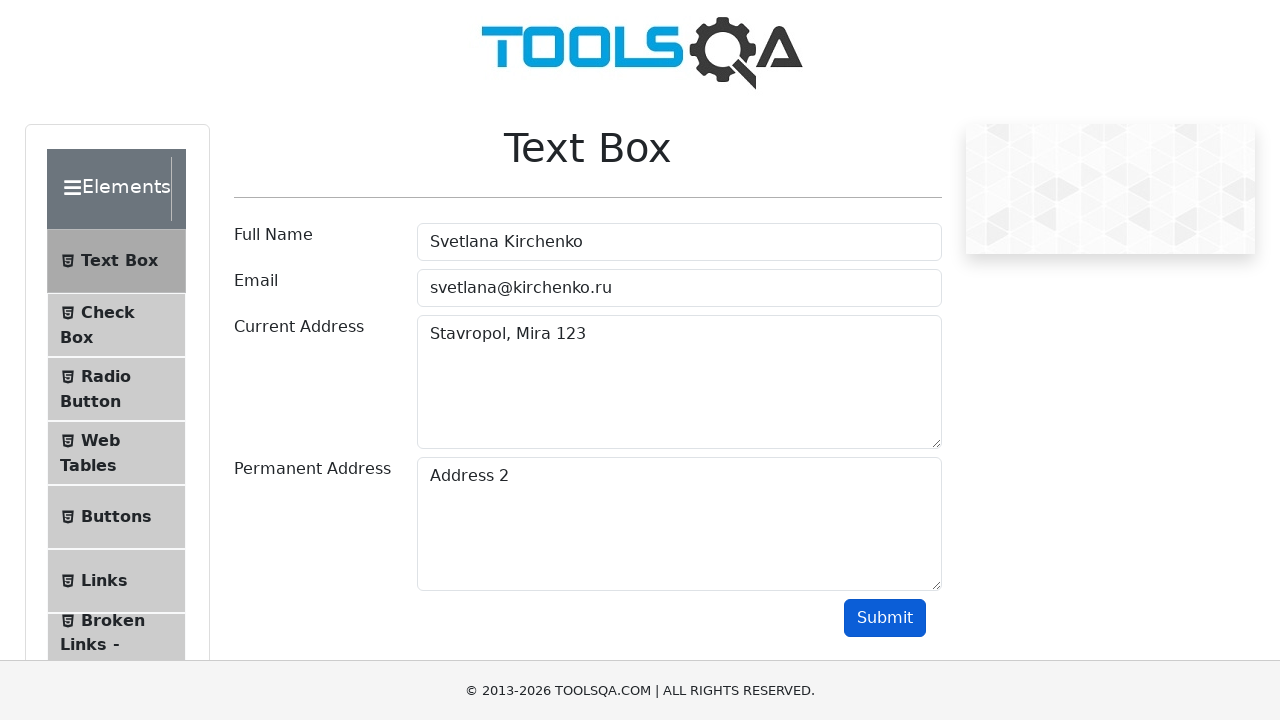

Verified user name 'Svetlana Kirchenko' is displayed in output
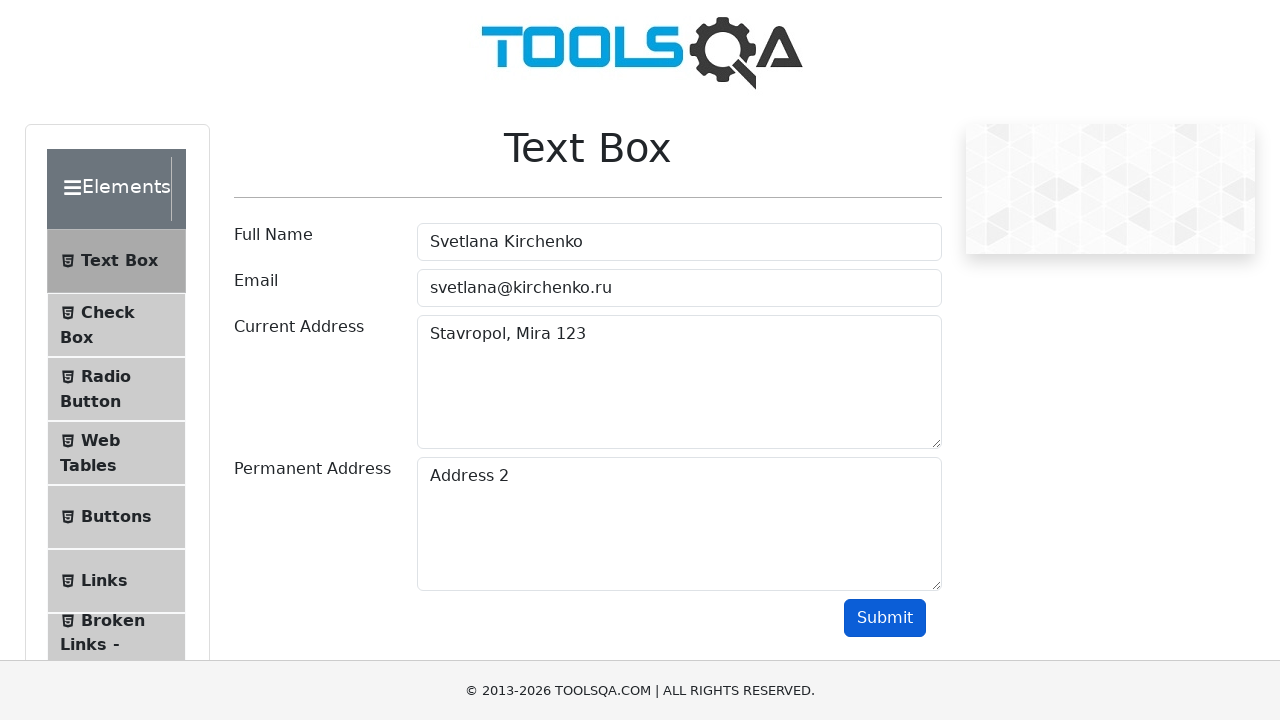

Verified email 'svetlana@kirchenko.ru' is displayed in output
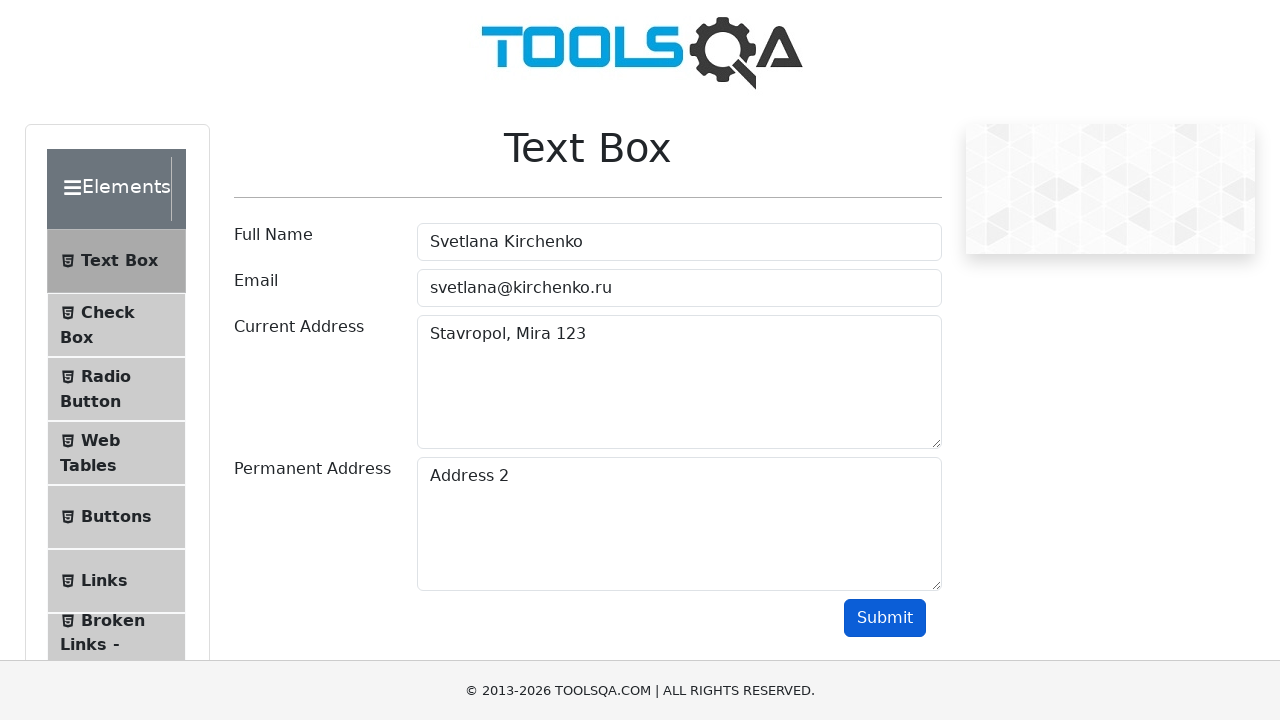

Verified current address 'Stavropol, Mira 123' is displayed in output
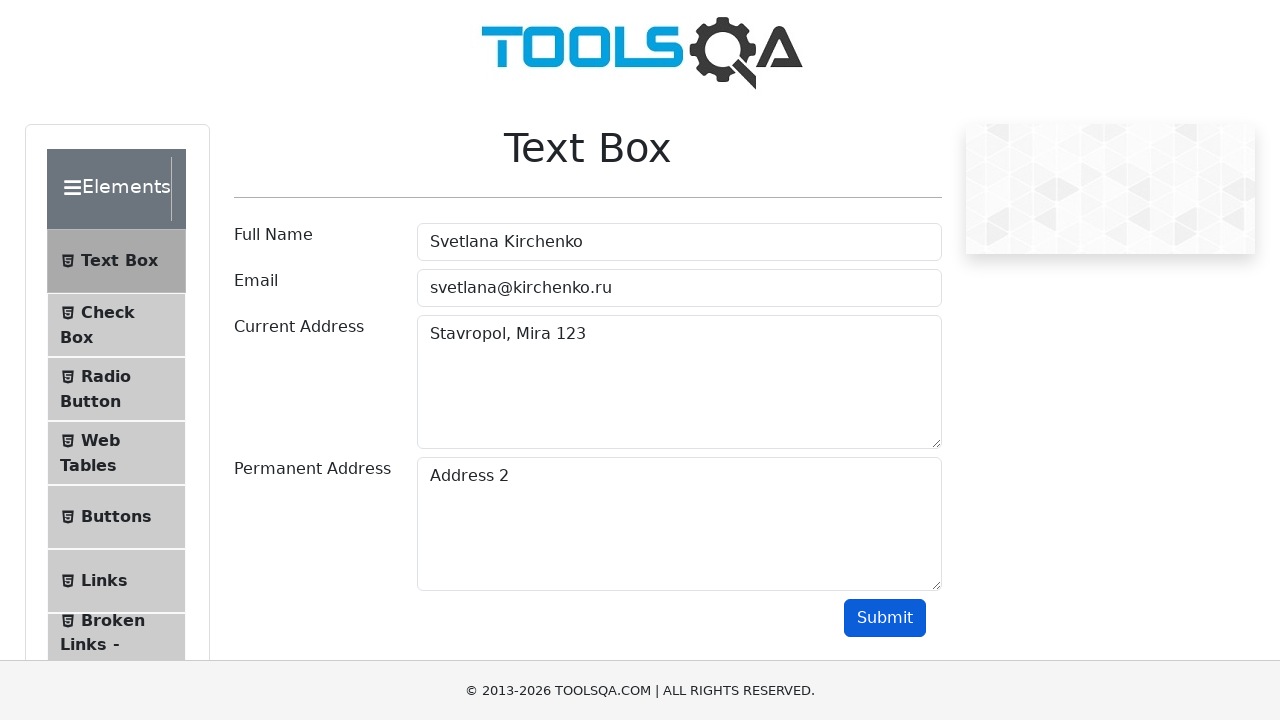

Verified permanent address 'Address 2' is displayed in output
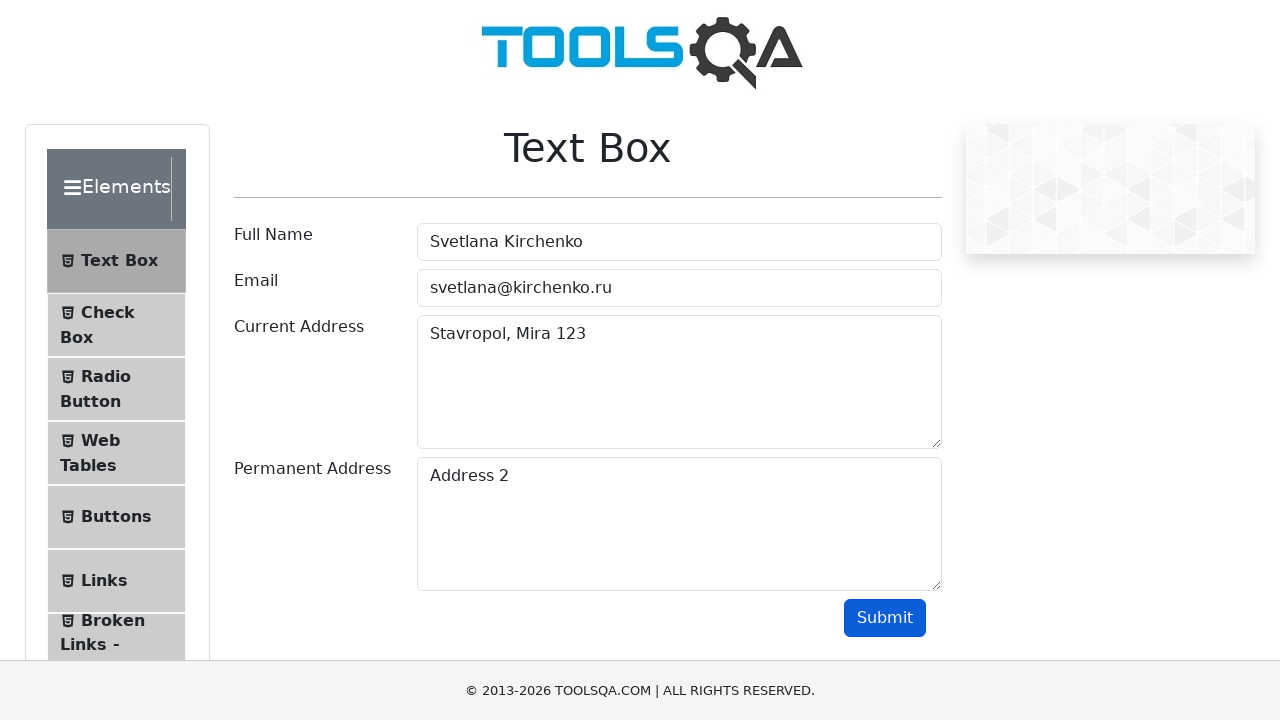

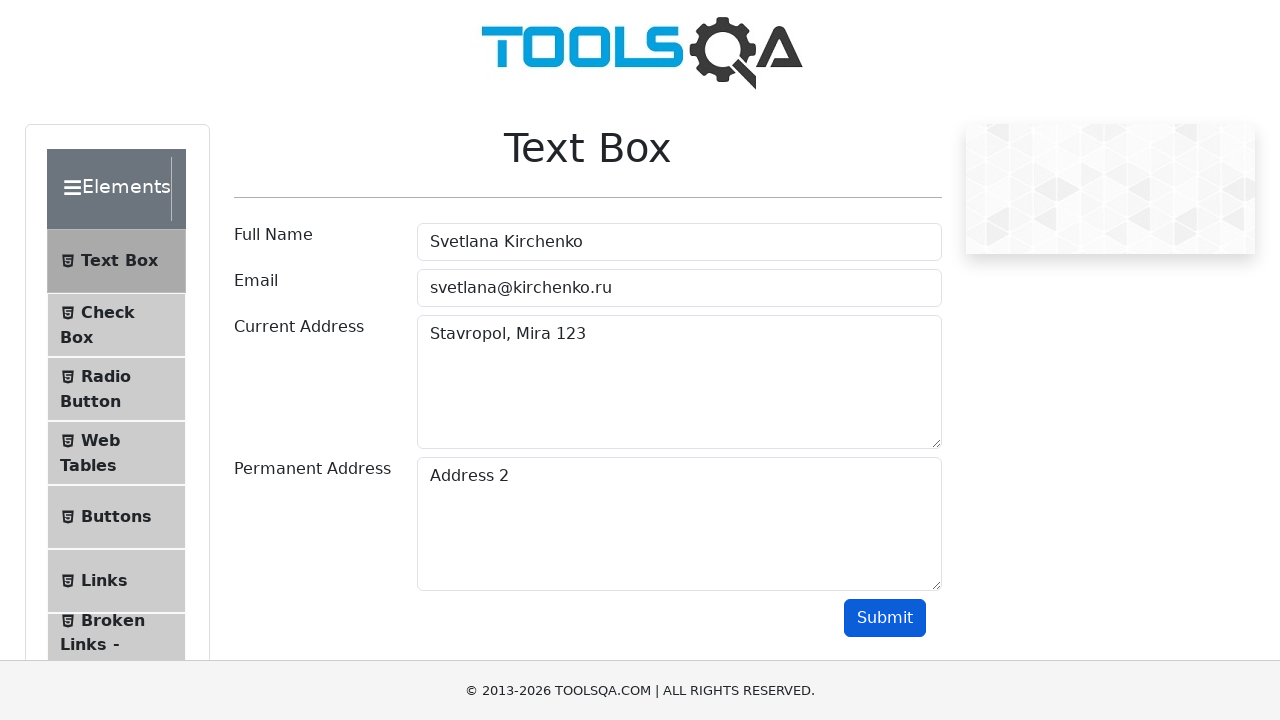